Tests hover functionality by hovering over multiple images and verifying that user information appears on hover

Starting URL: https://the-internet.herokuapp.com

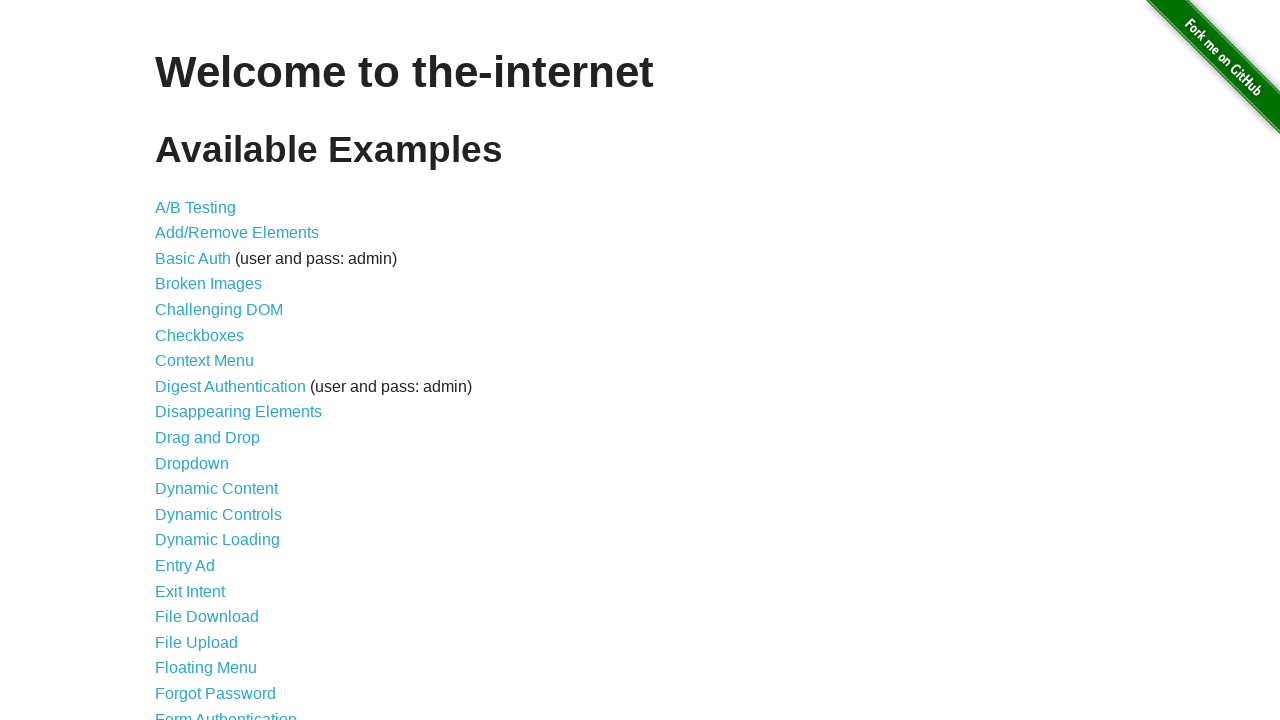

Clicked on Hovers link to navigate to hover test page at (180, 360) on a[href='/hovers']
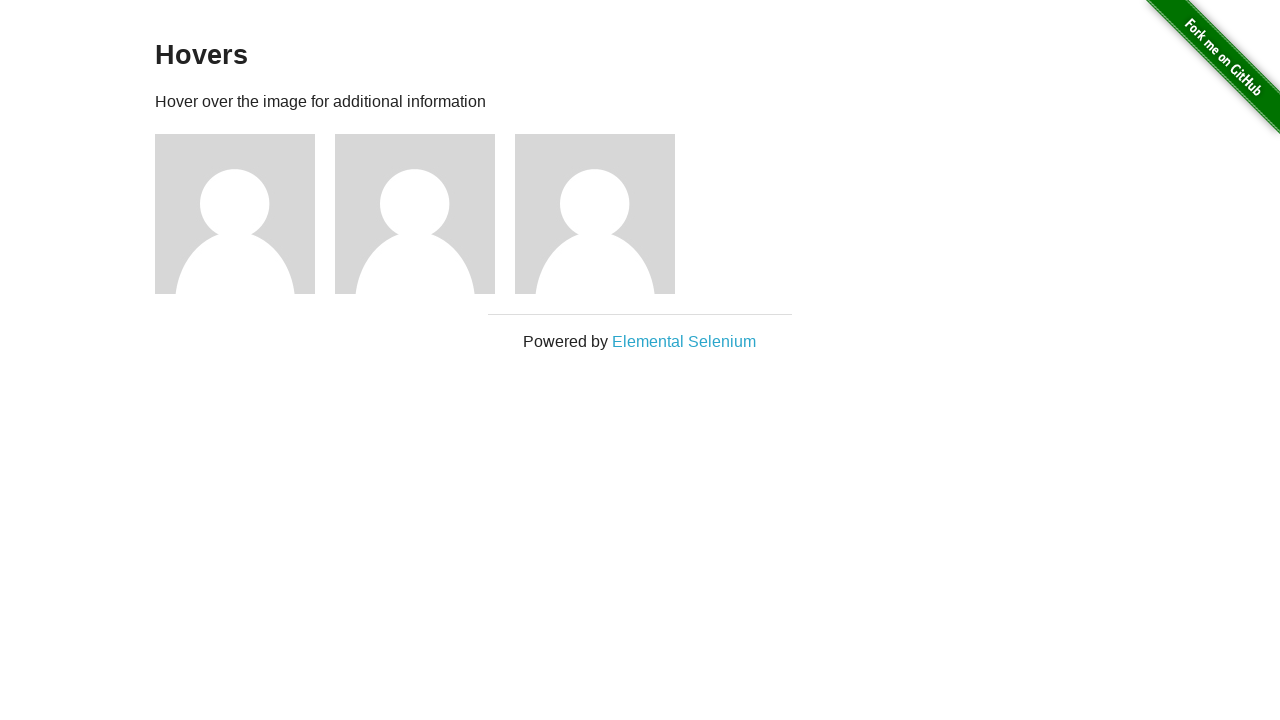

Retrieved all figure elements containing hover images
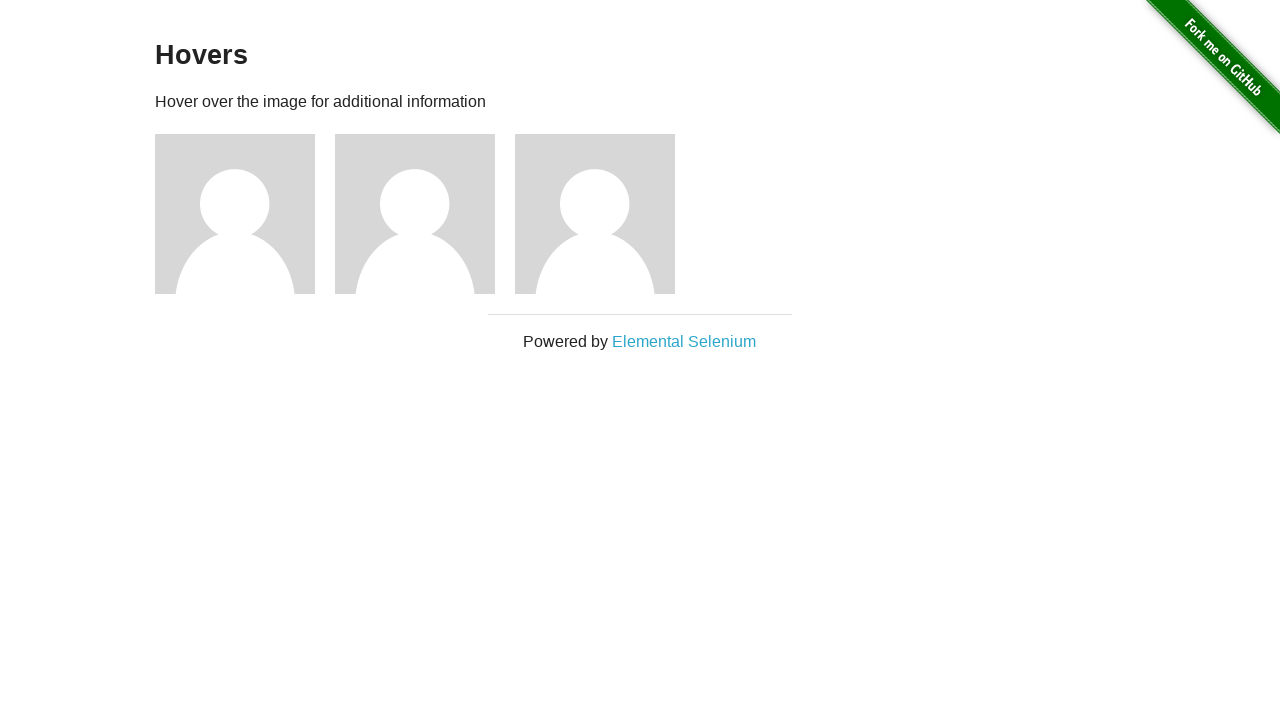

Hovered over image #1 at (245, 214) on .figure >> nth=0
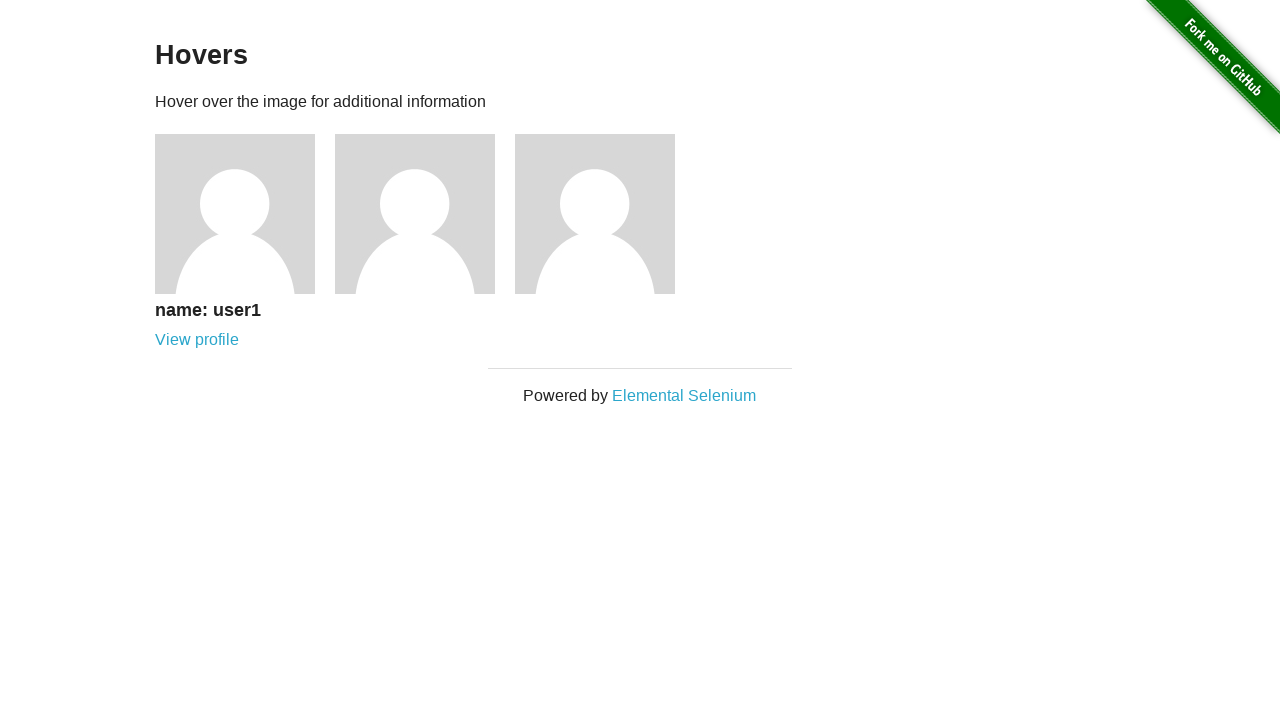

Waited 1 second for hover effects to appear
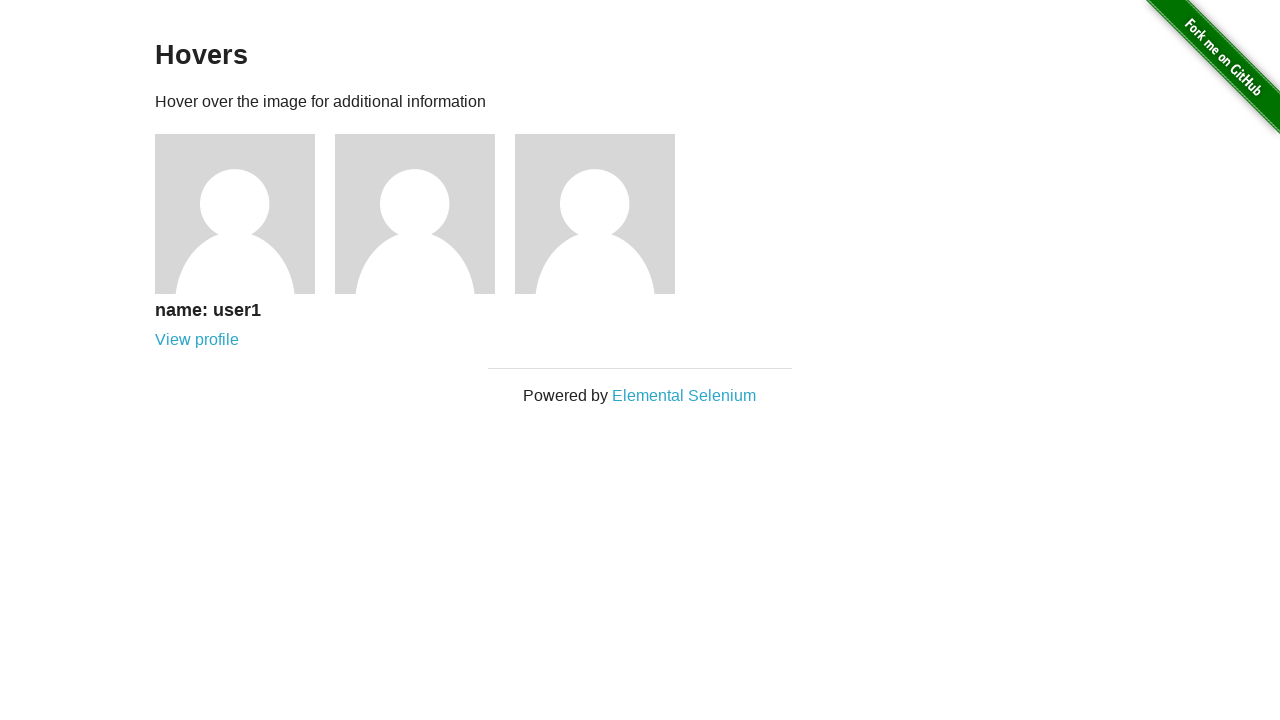

Retrieved user name from hover caption: name: user1
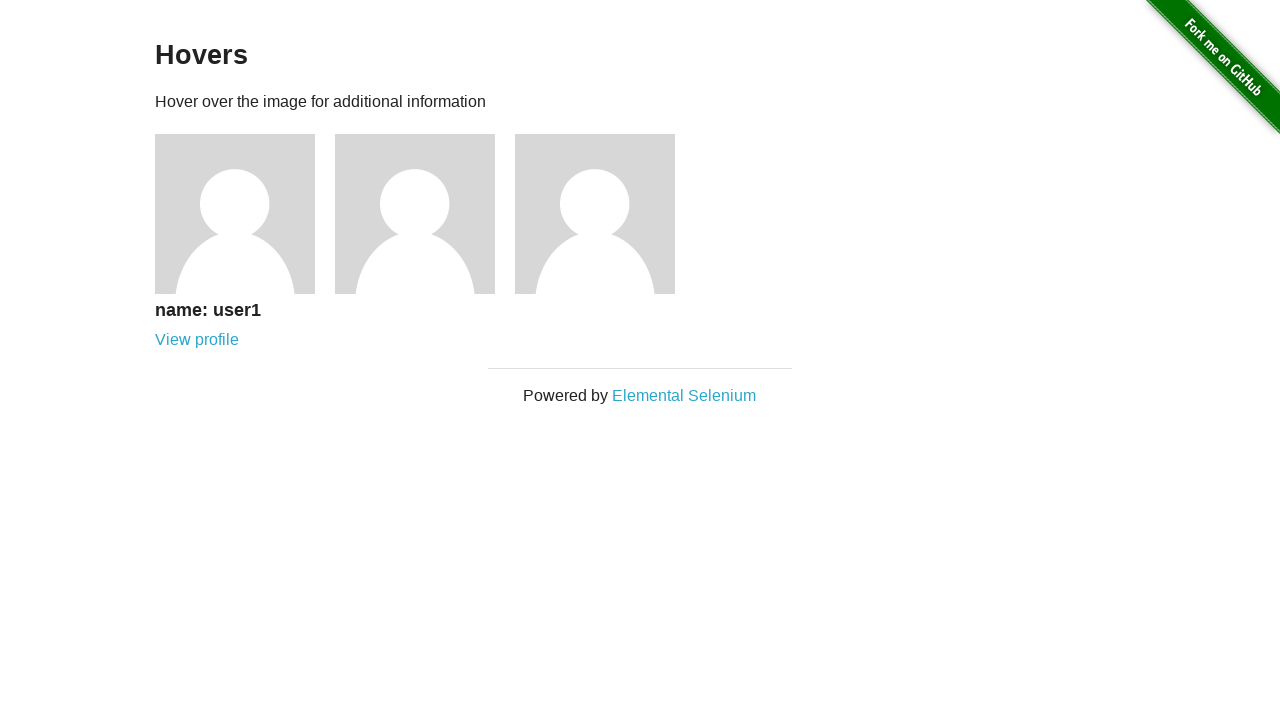

Retrieved profile link for user name: user1: /users/1
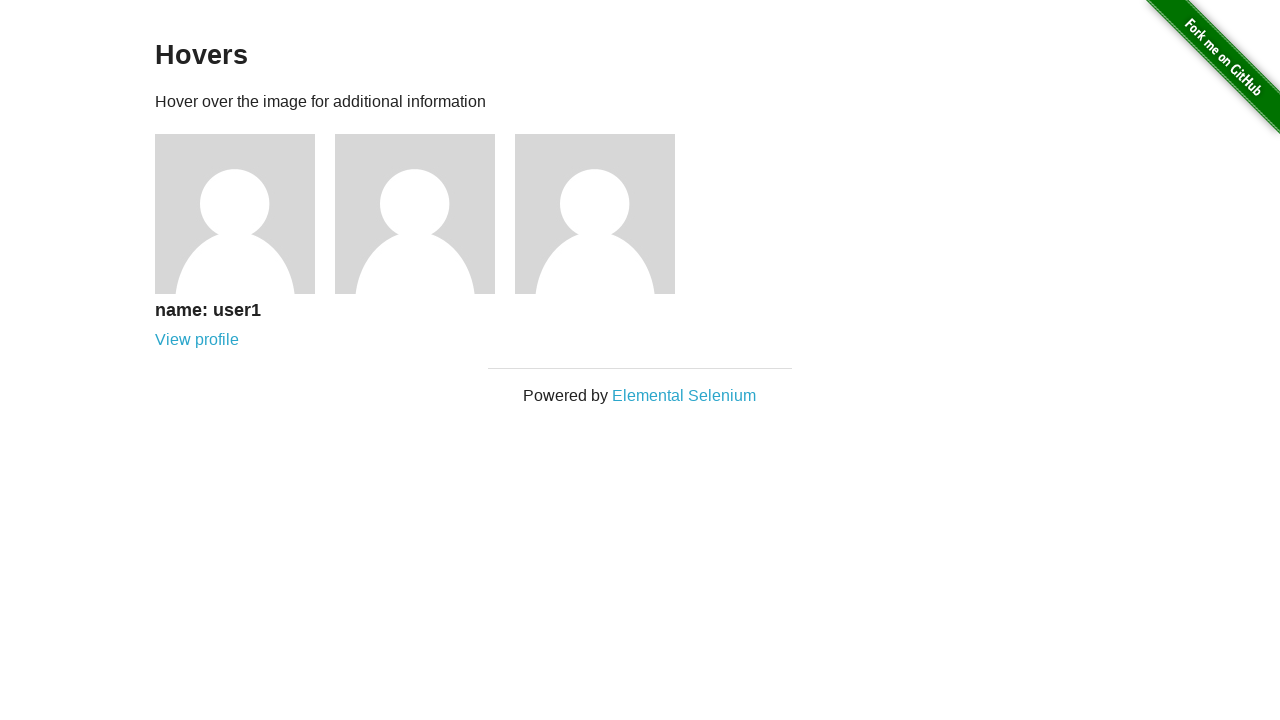

Hovered over image #2 at (425, 214) on .figure >> nth=1
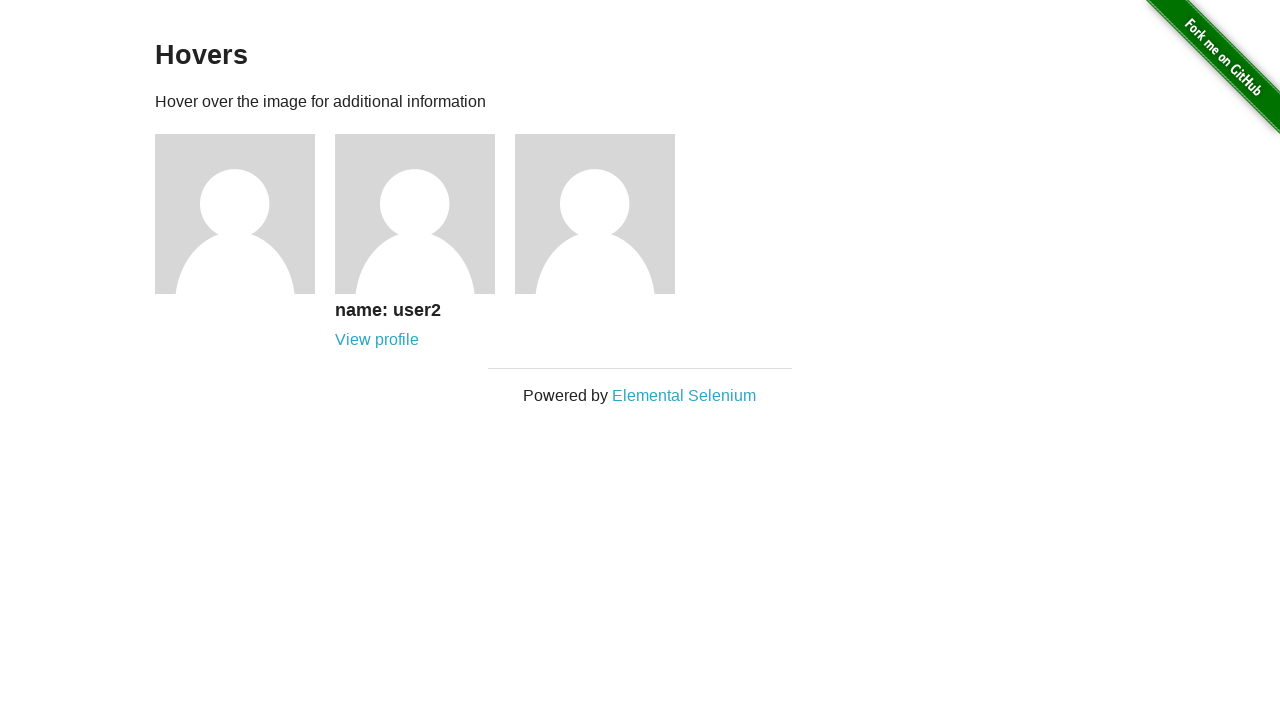

Waited 1 second for hover effects to appear
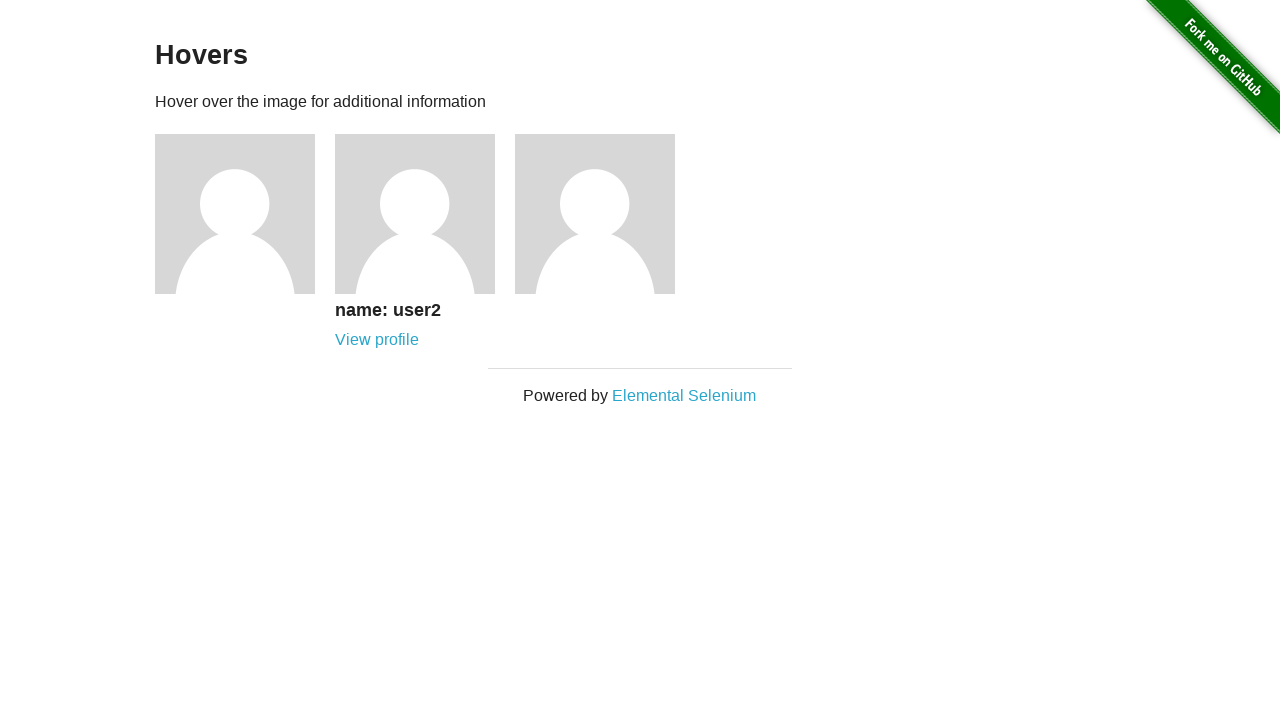

Retrieved user name from hover caption: name: user2
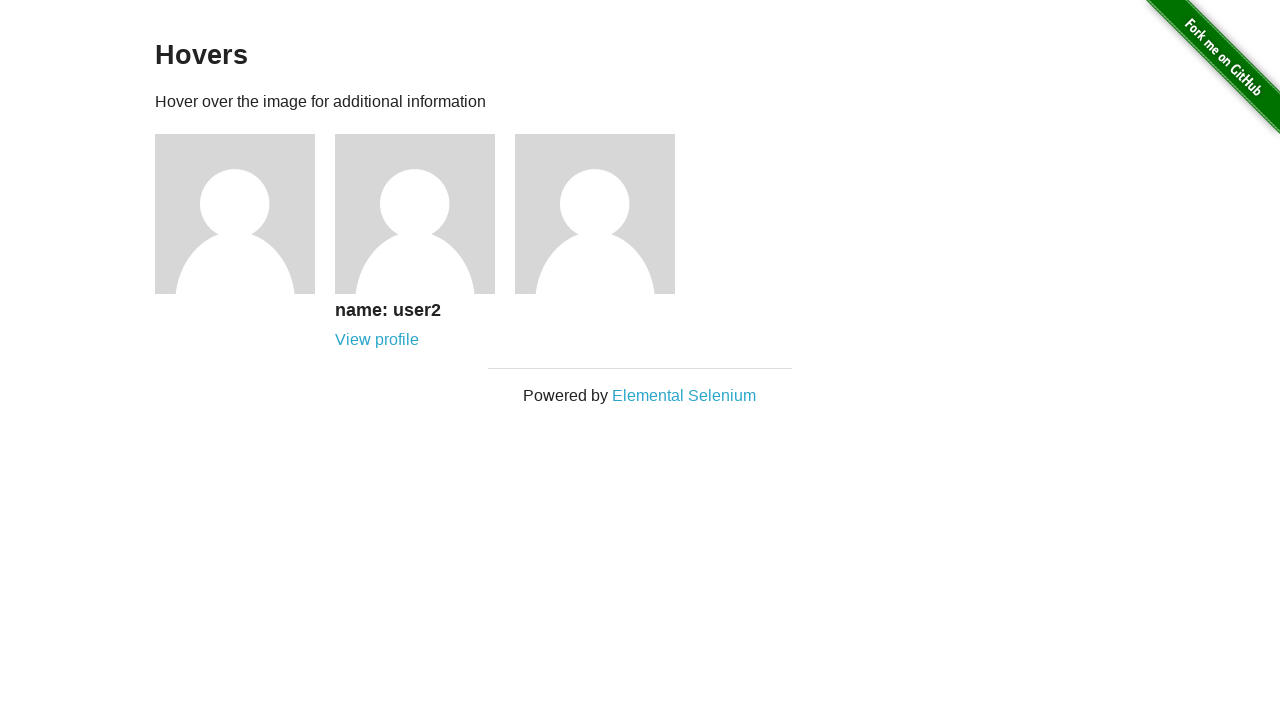

Retrieved profile link for user name: user2: /users/2
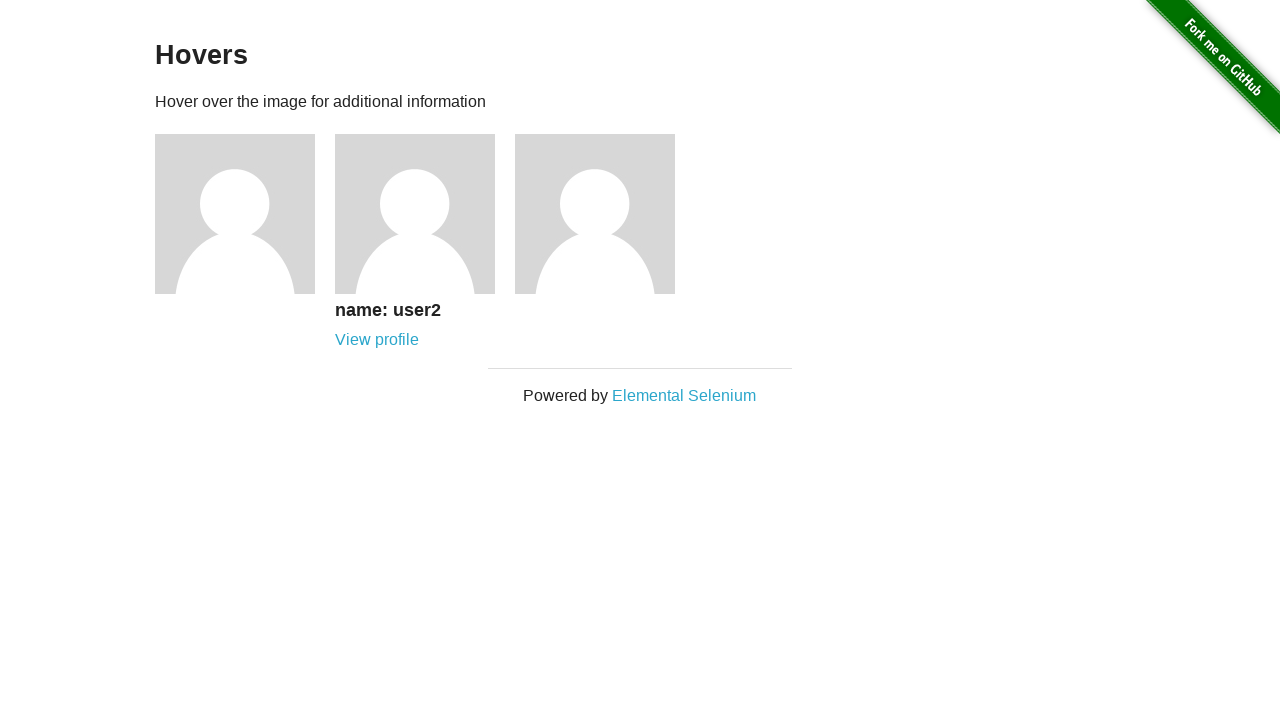

Hovered over image #3 at (605, 214) on .figure >> nth=2
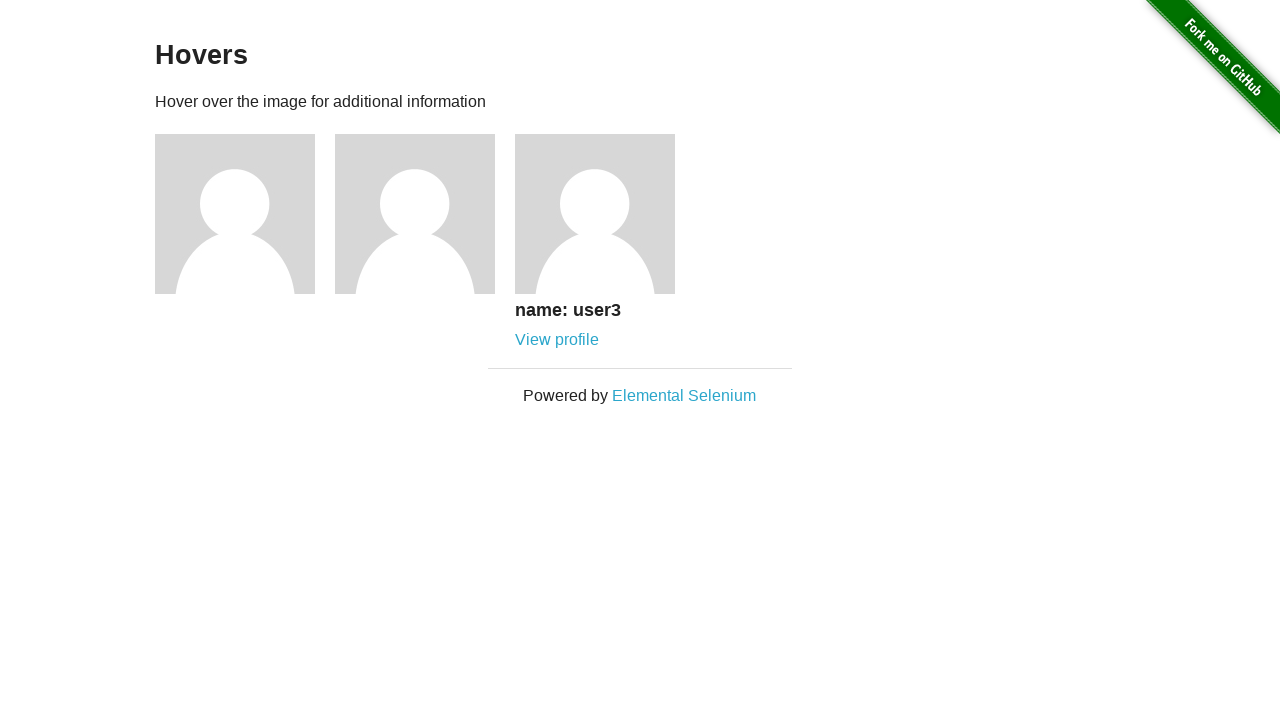

Waited 1 second for hover effects to appear
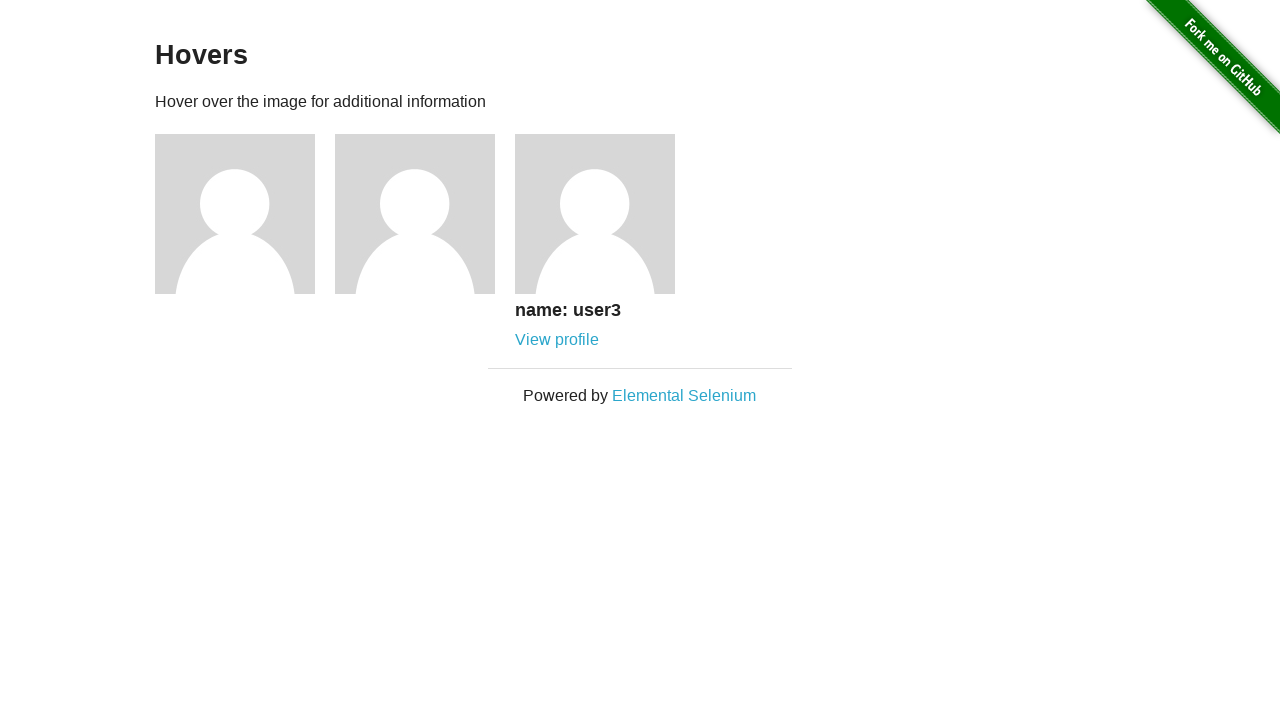

Retrieved user name from hover caption: name: user3
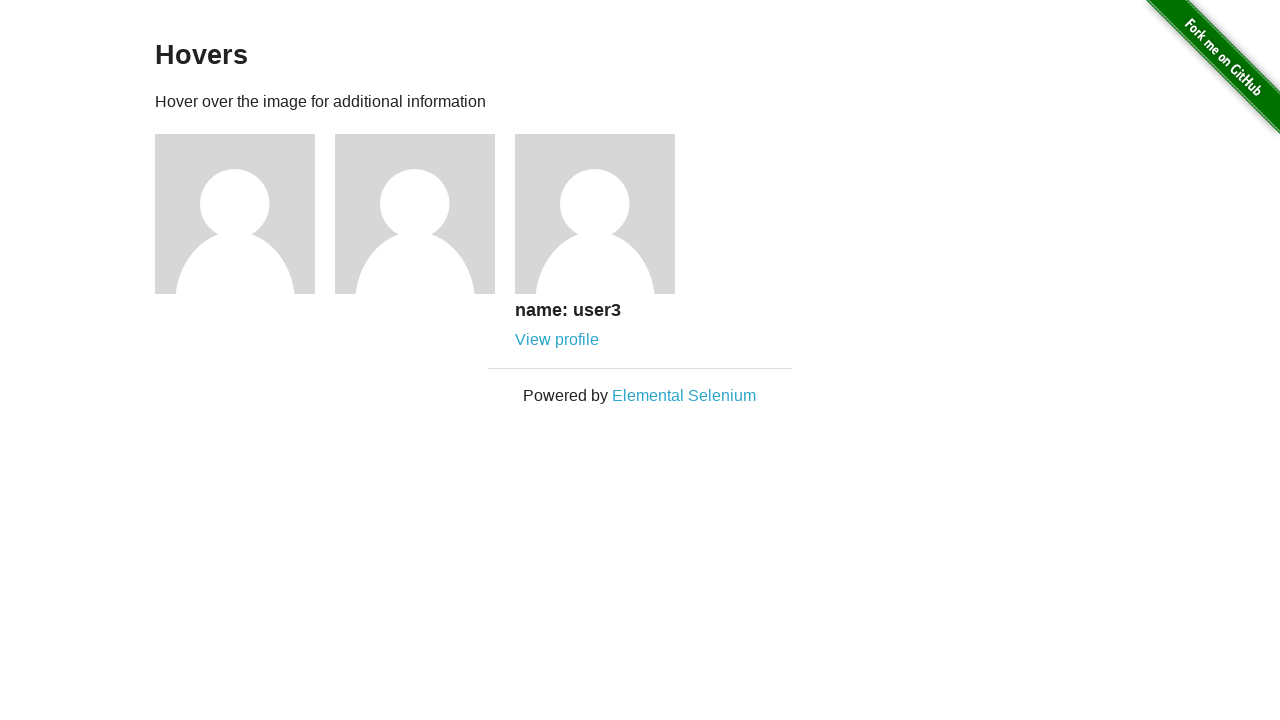

Retrieved profile link for user name: user3: /users/3
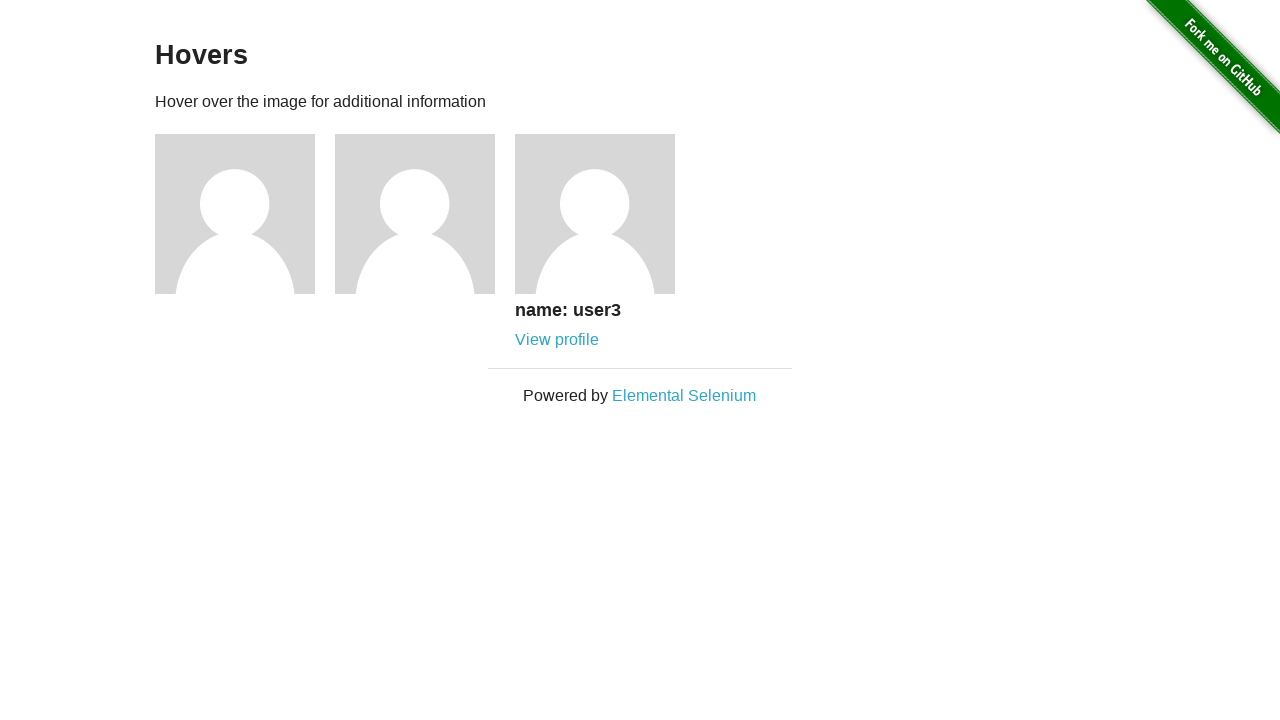

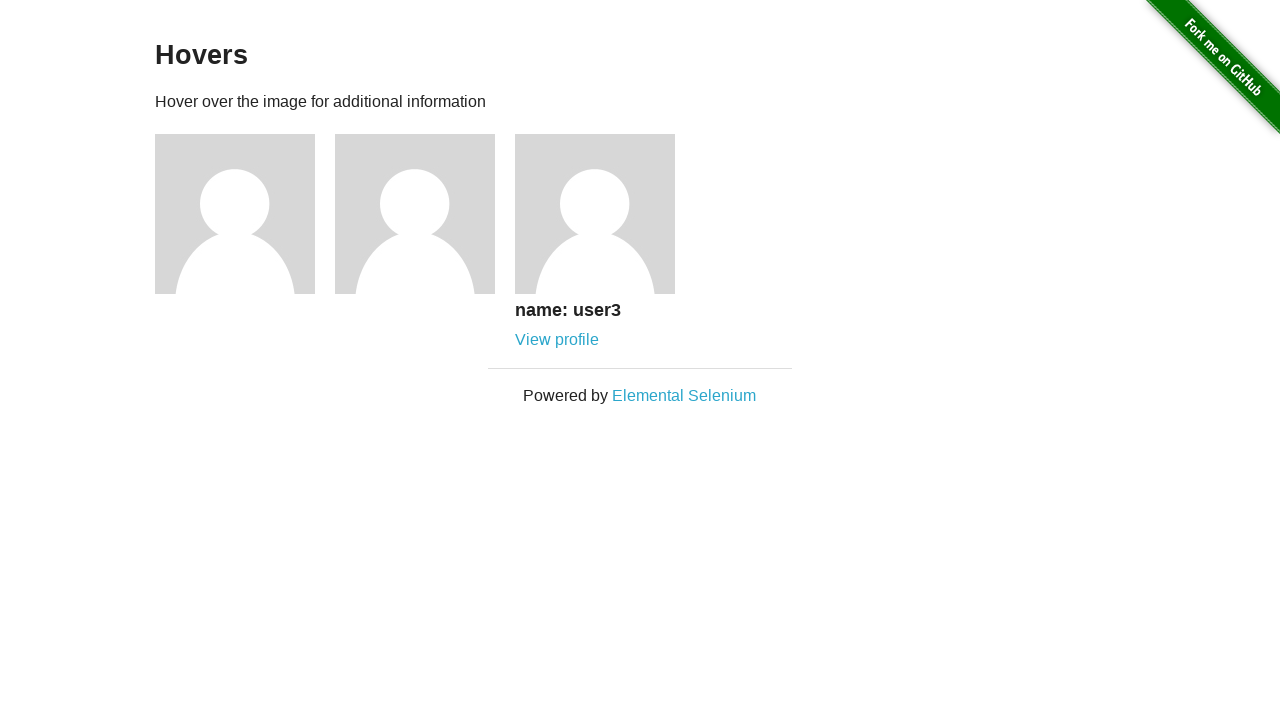